Tests cursor style center-positioned draggable element movement

Starting URL: https://demoqa.com/dragabble

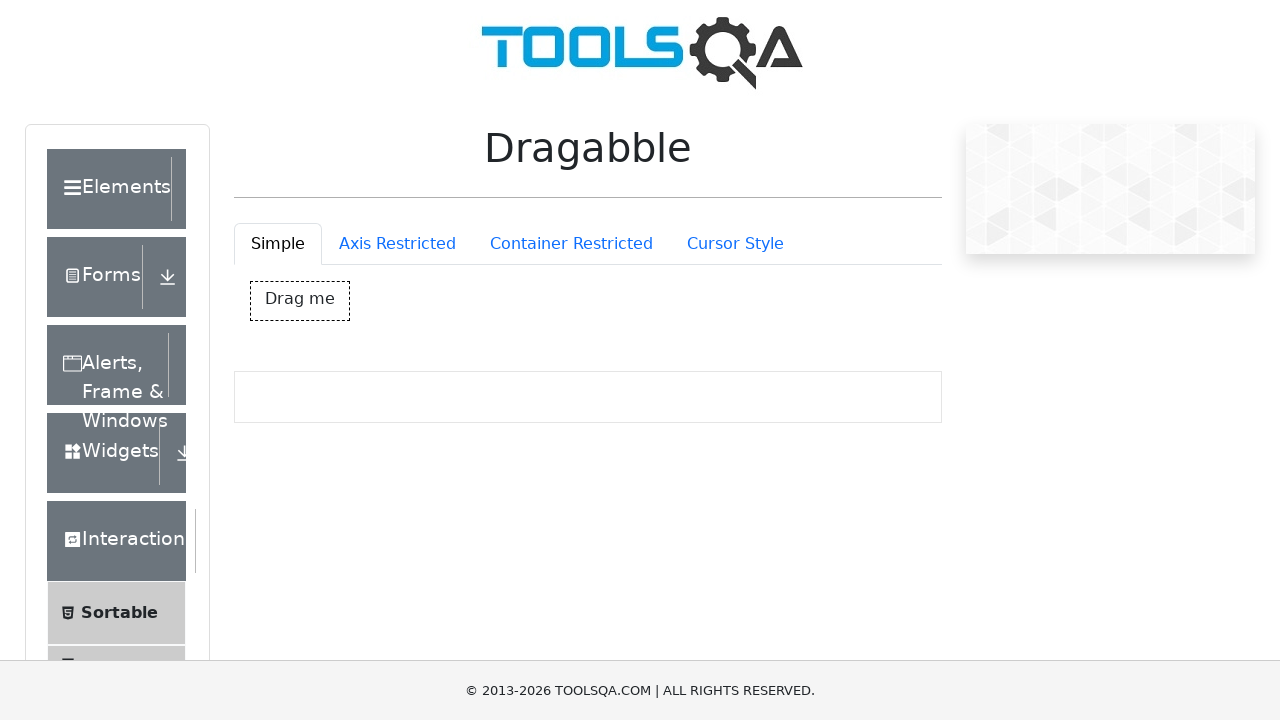

Clicked Cursor Style tab at (735, 244) on #draggableExample-tab-cursorStyle
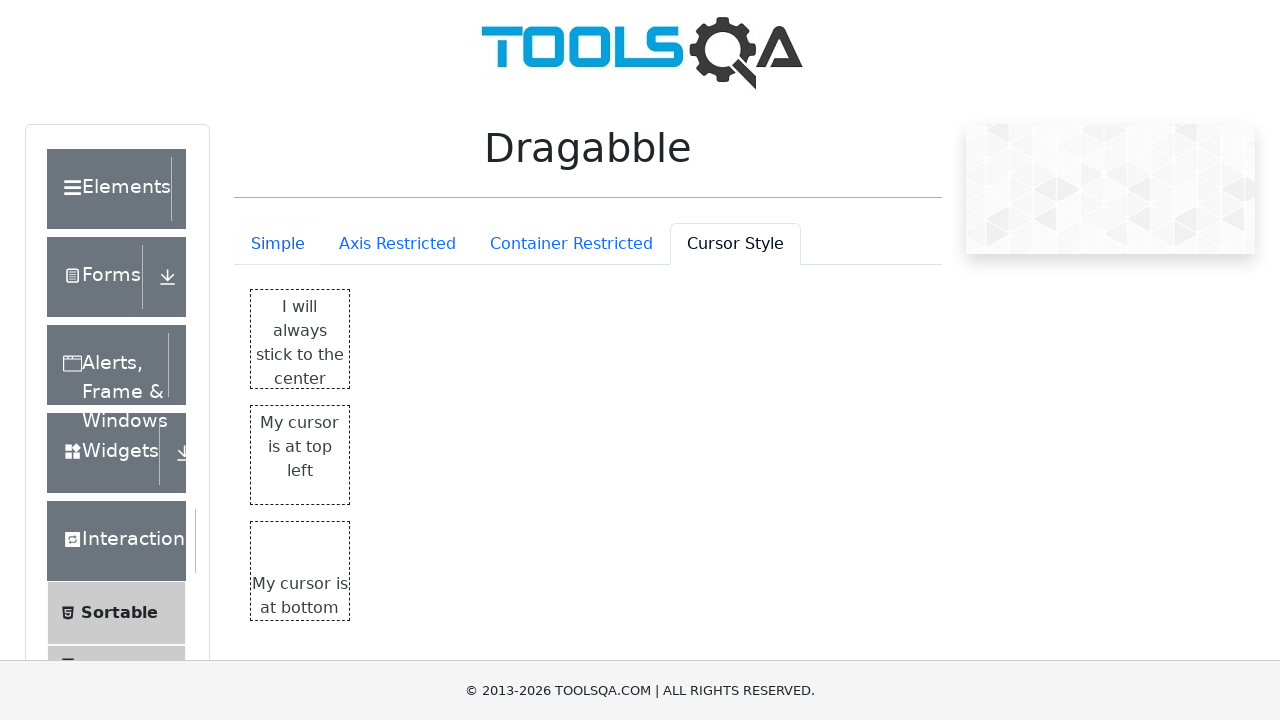

Waited for center cursor style element to load
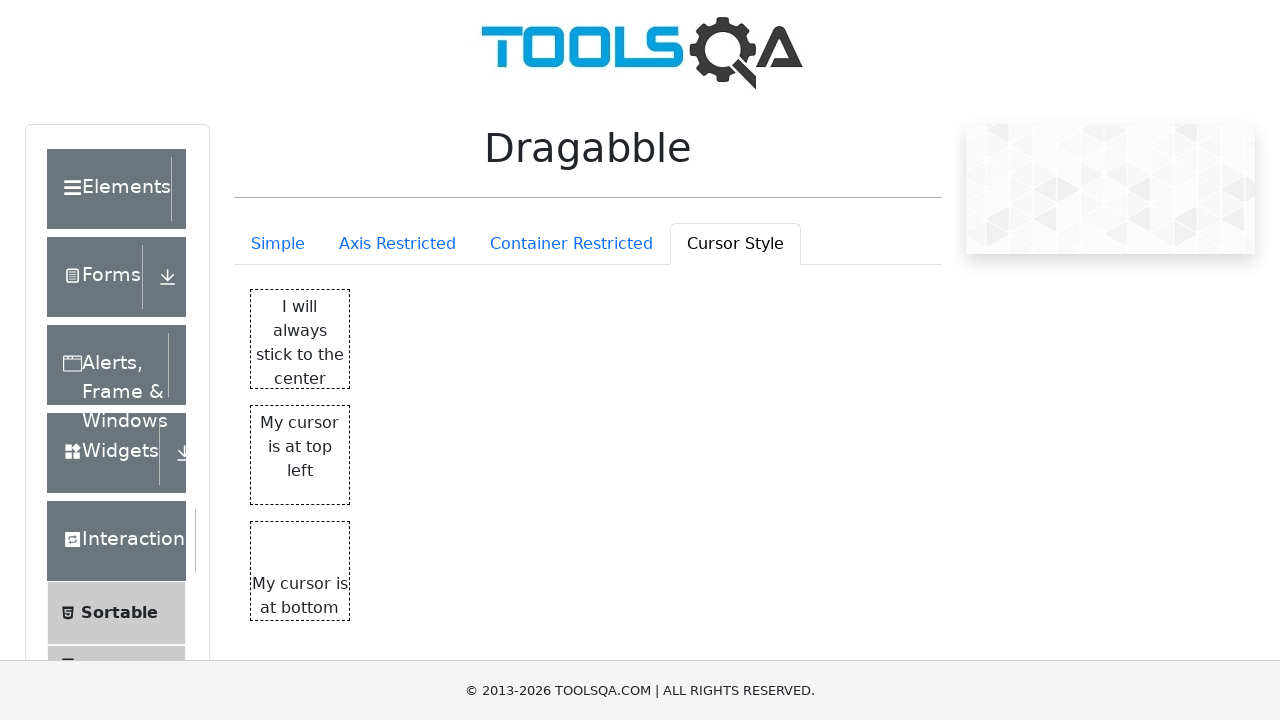

Located center cursor style draggable element
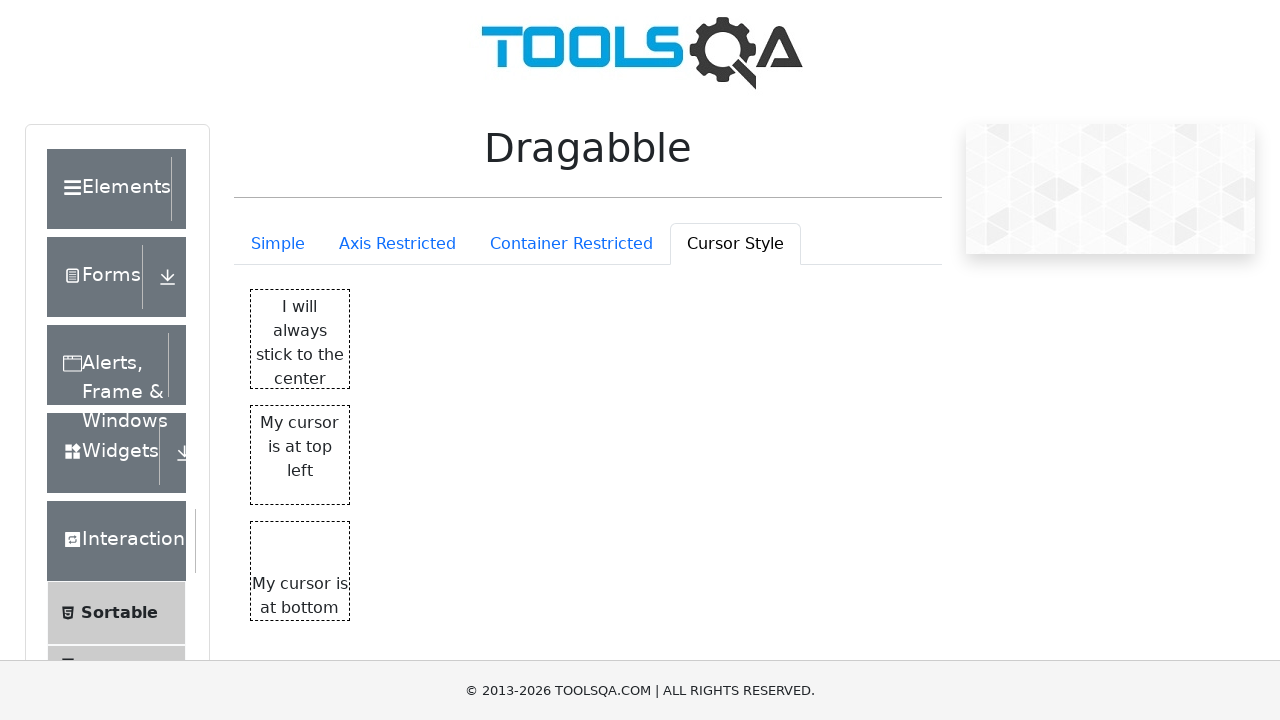

Dragged center-positioned element down by 100 pixels at (251, 390)
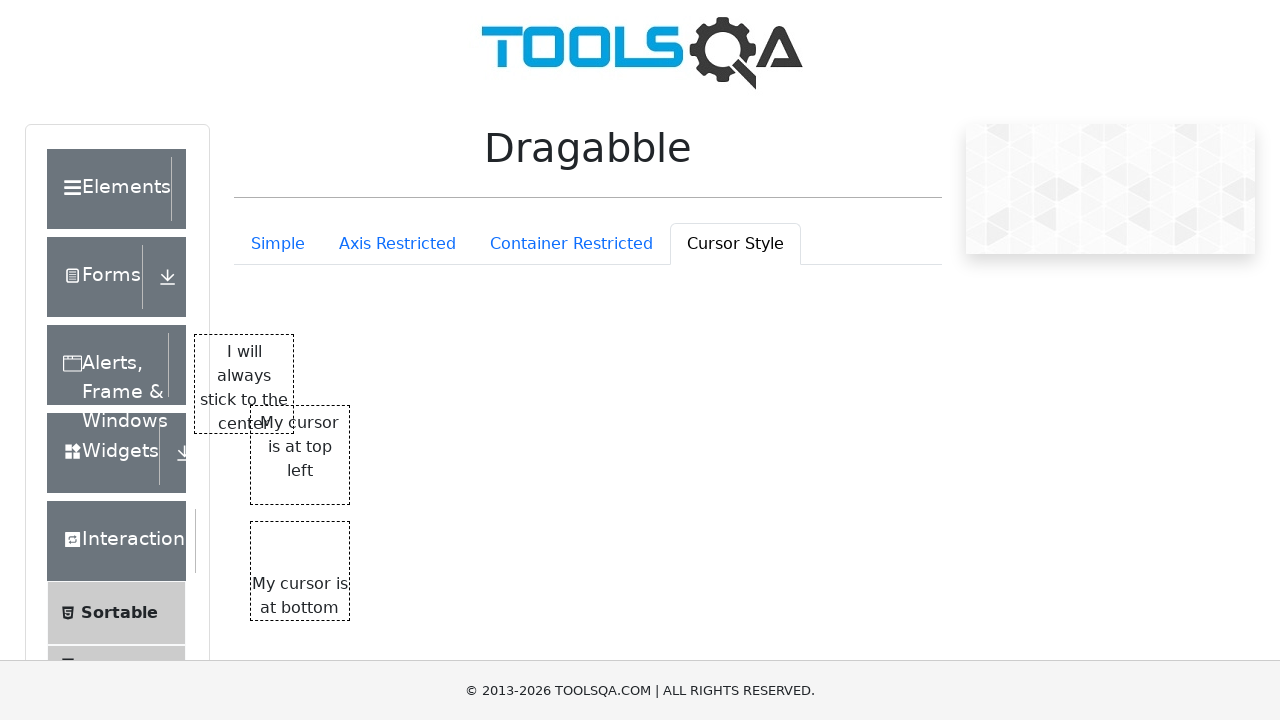

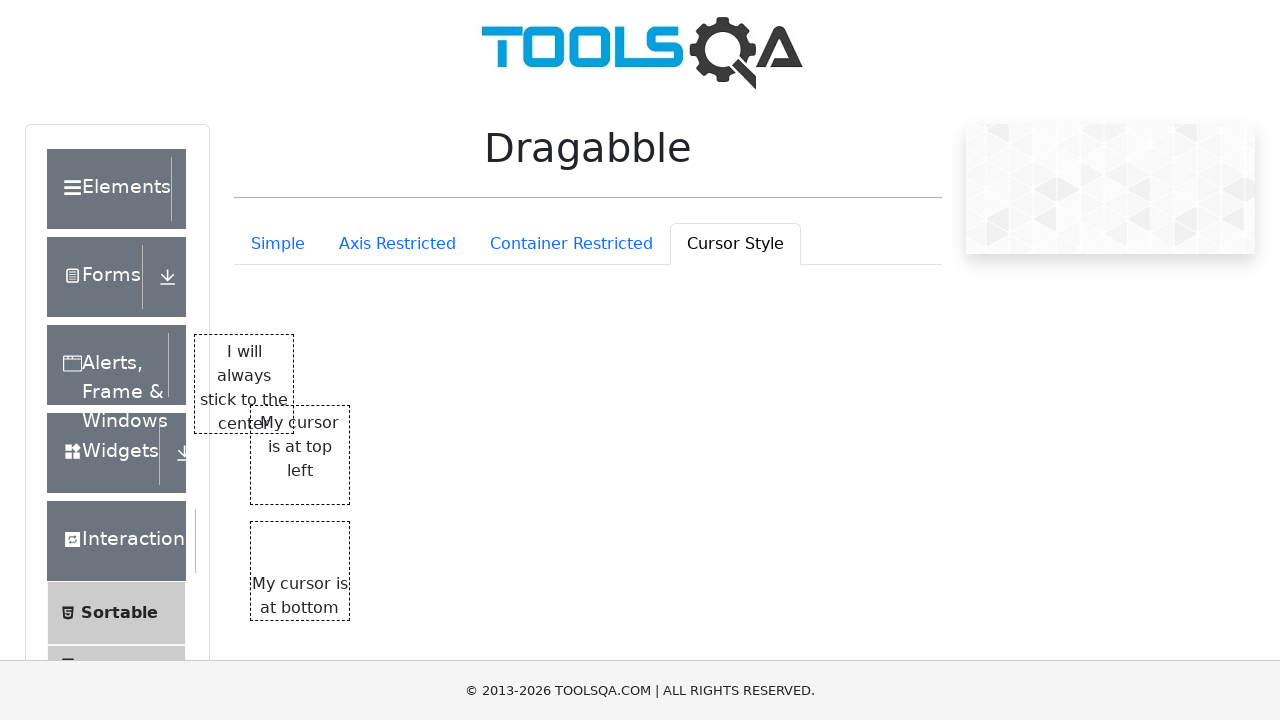